Tests navigation on a book store website by clicking on a category link, scrolling down the page, and navigating back to the main page via a header link.

Starting URL: https://books.toscrape.com

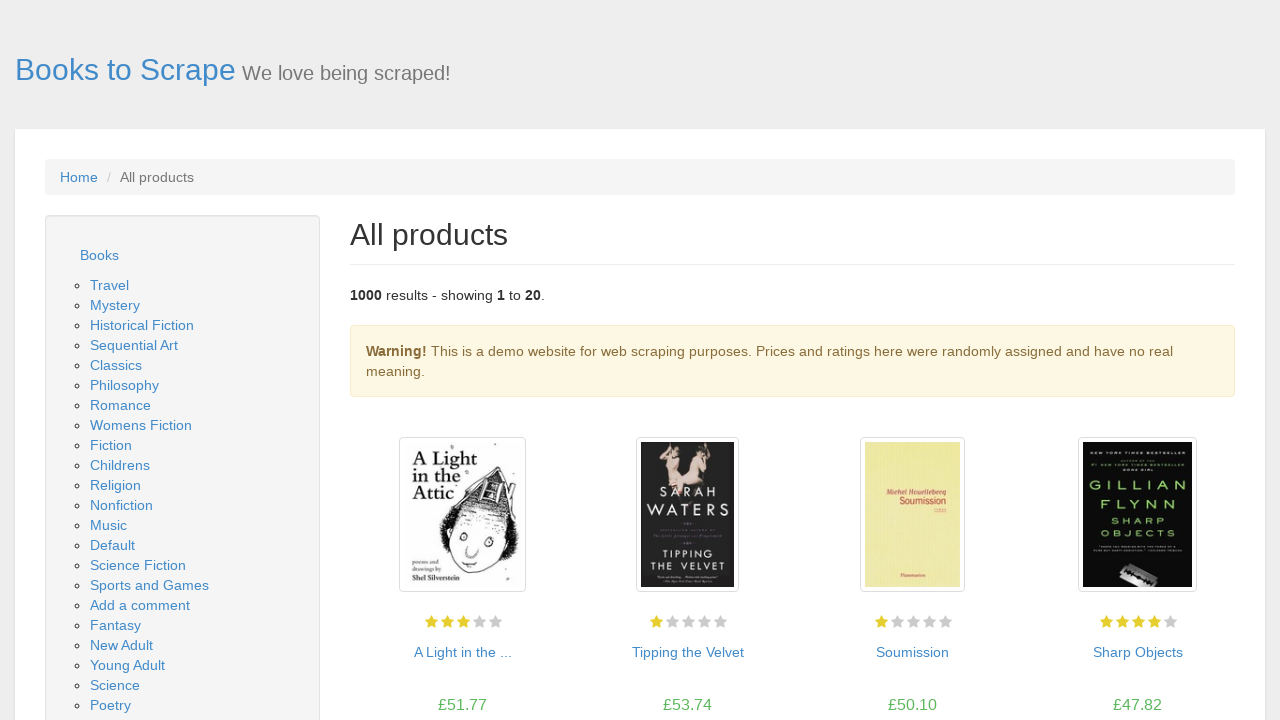

Clicked on Travel category link at (110, 285) on xpath=//ul/li/ul/li[1]/a
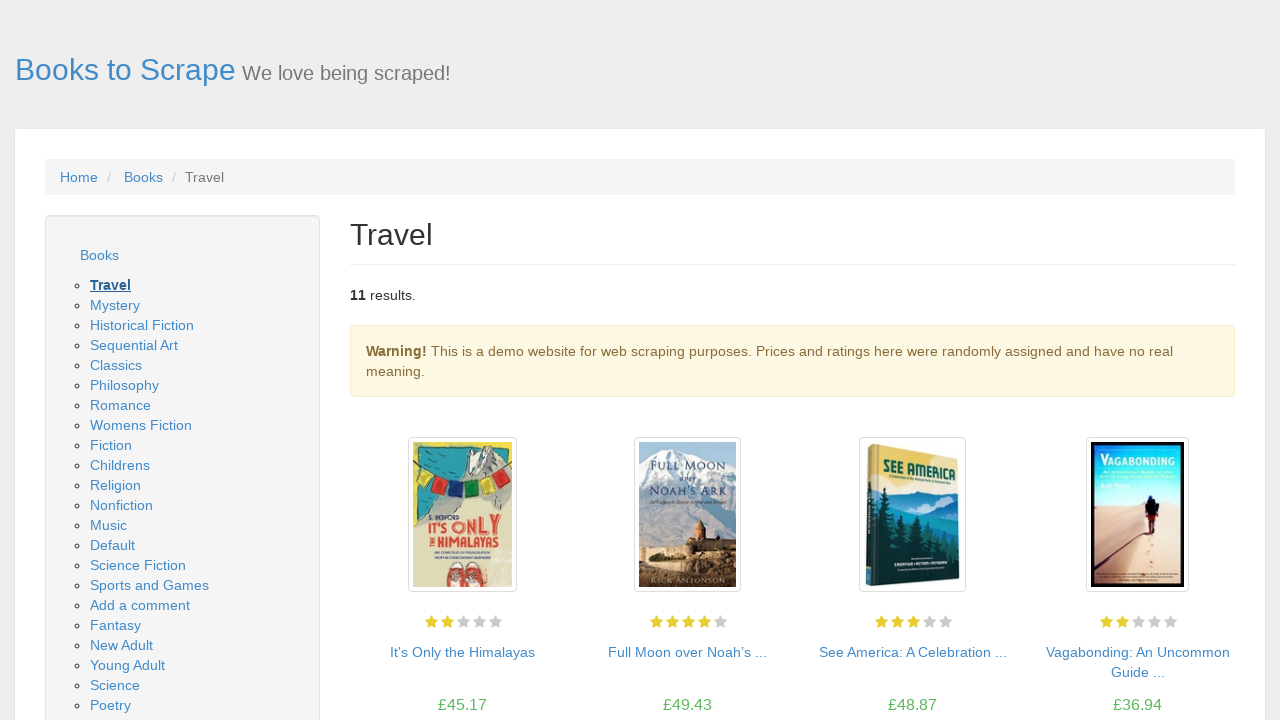

Waited for page to load (domcontentloaded)
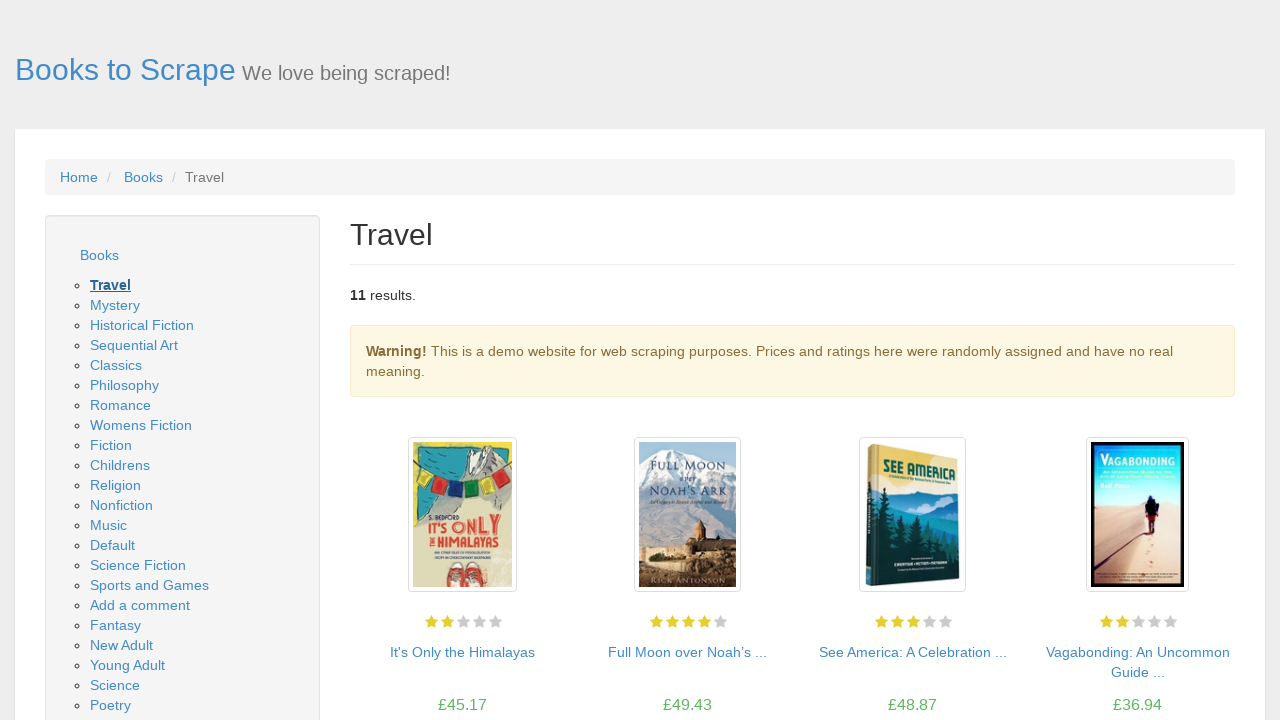

Scrolled down to bottom of page
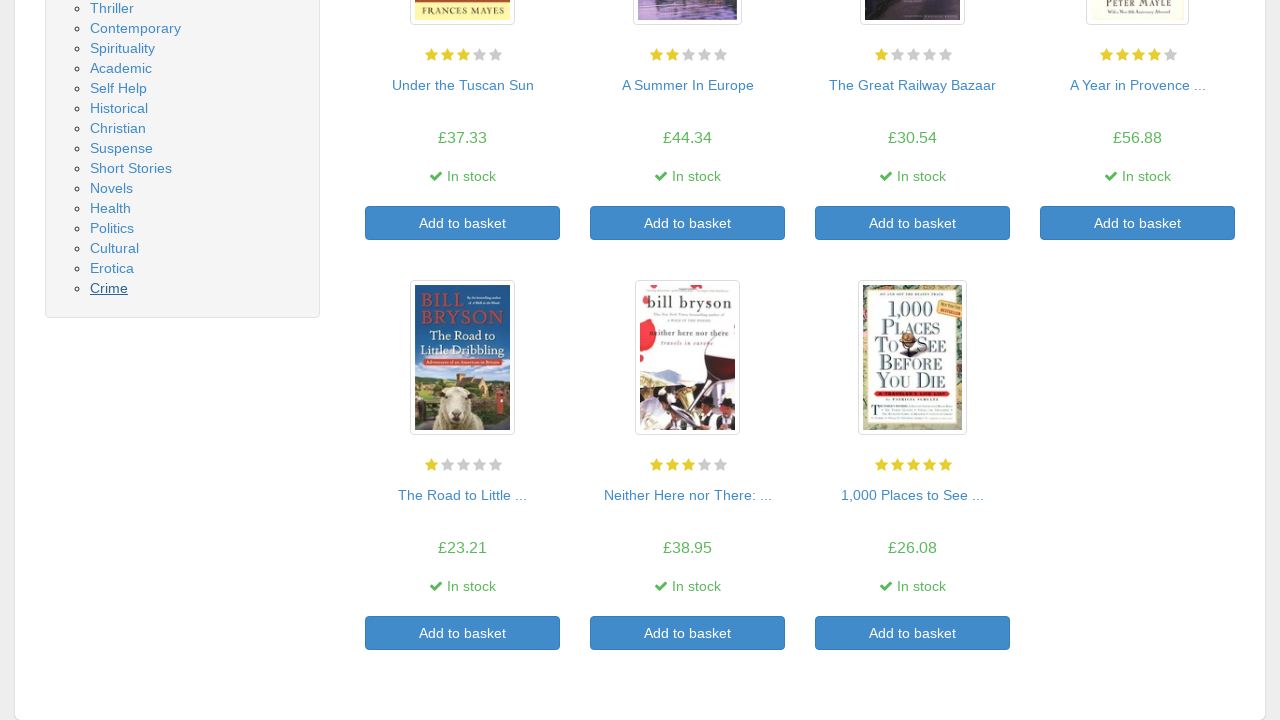

Clicked on main page link in header to navigate back at (126, 70) on xpath=//div[@class='col-sm-8 h1']/a
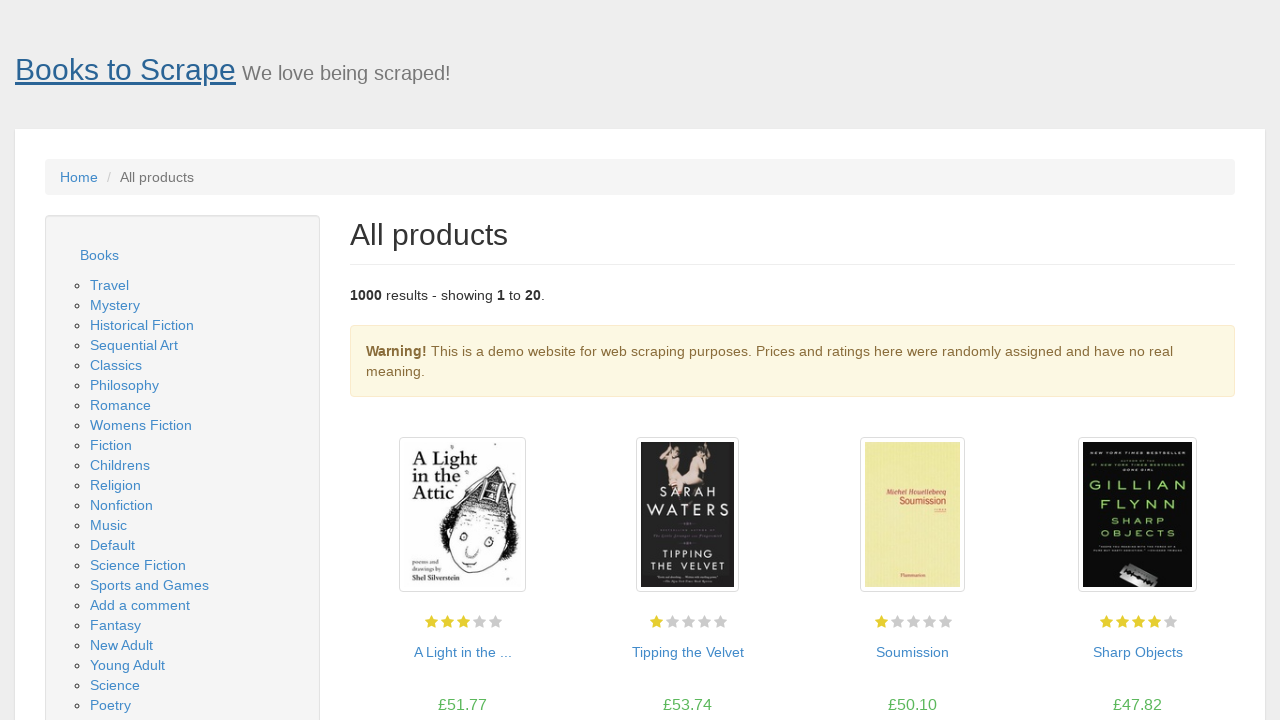

Waited for main page to load (domcontentloaded)
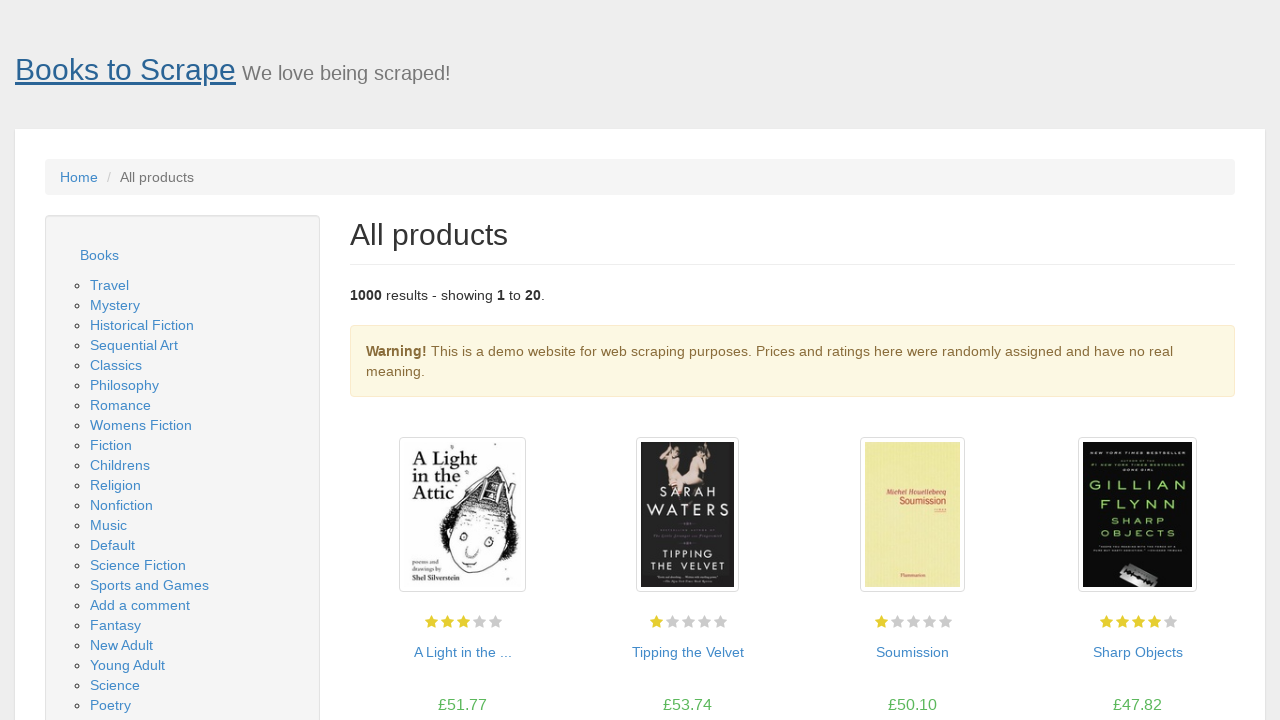

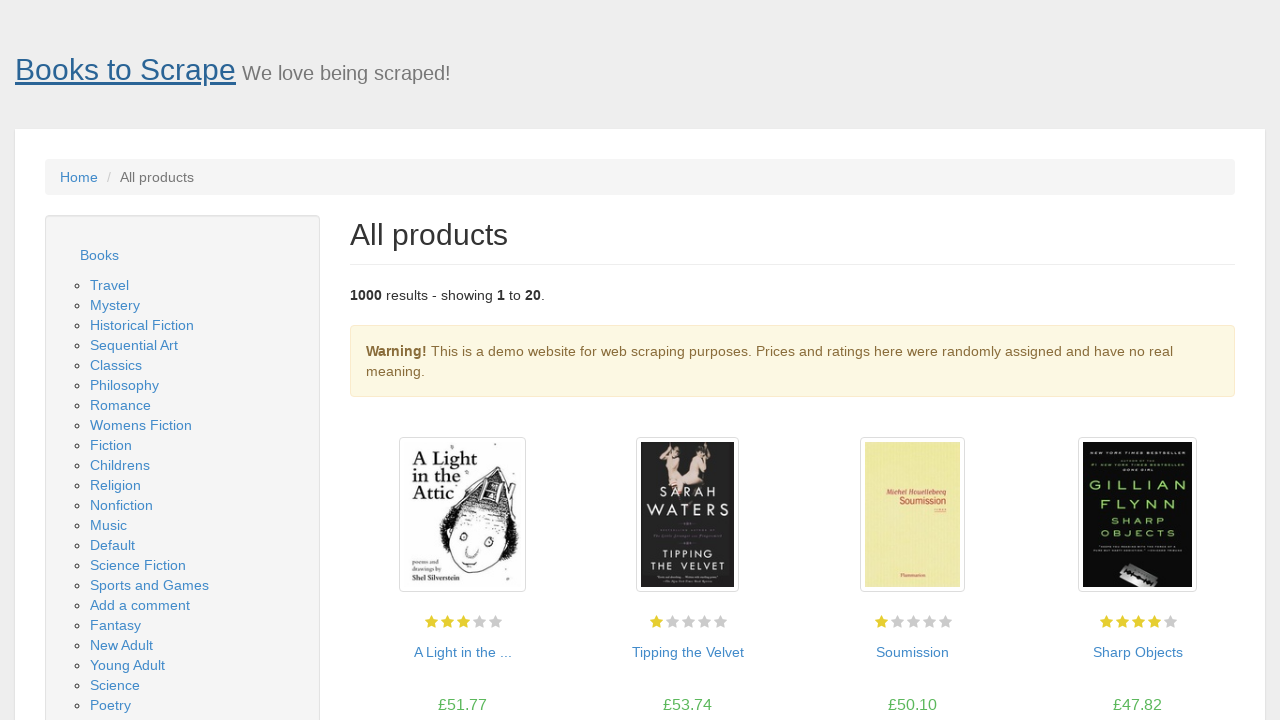